Navigates to a blog page, scrolls to a popup window link, and clicks it to open the popup

Starting URL: http://omayo.blogspot.com/

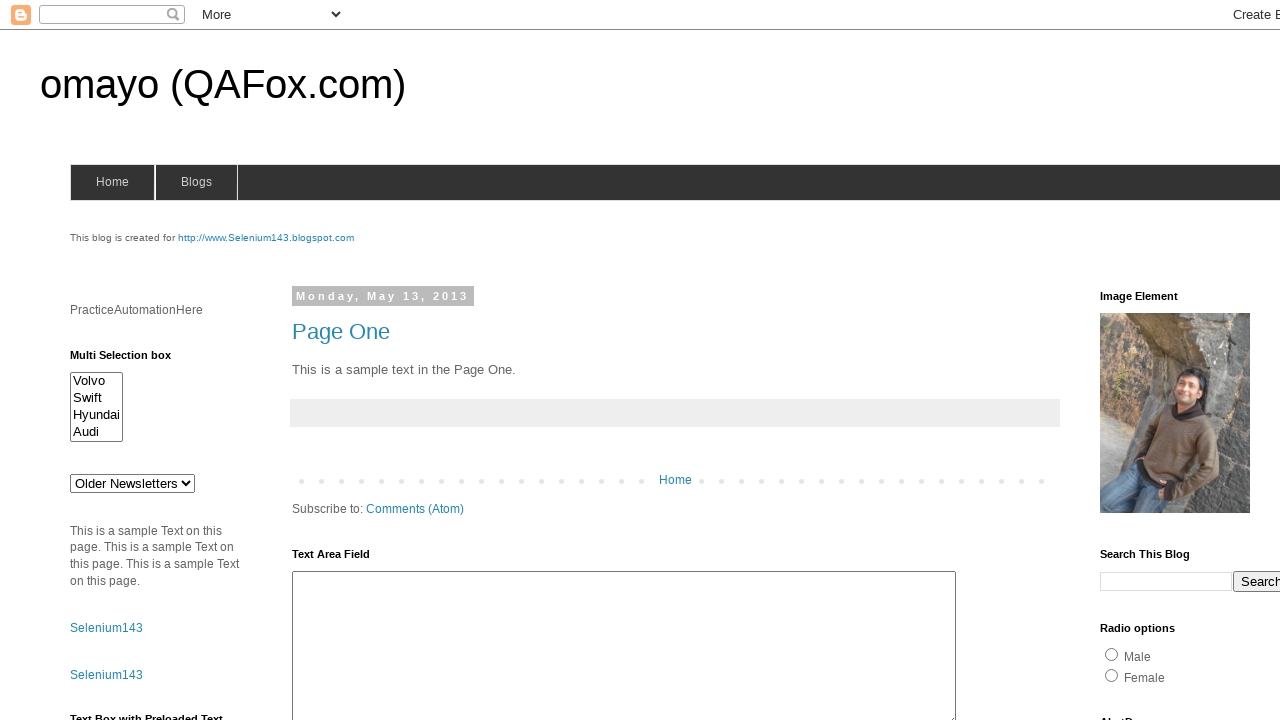

Navigated to http://omayo.blogspot.com/
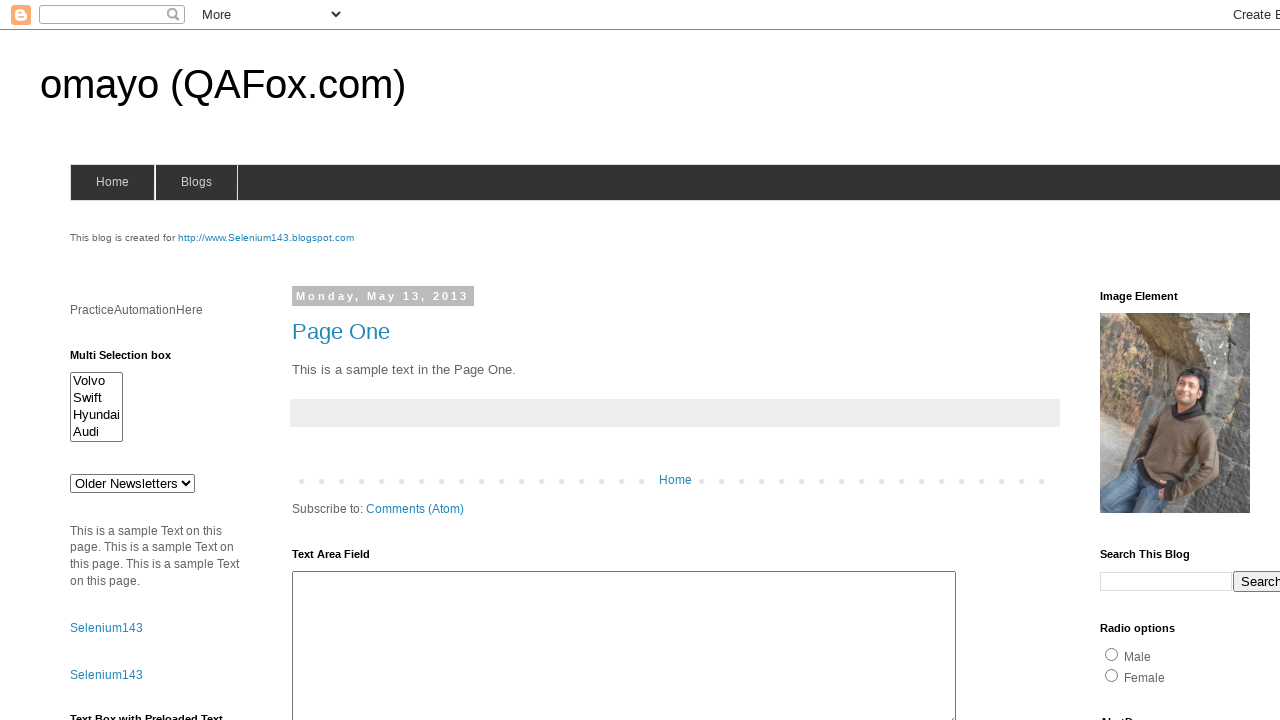

Located popup link element
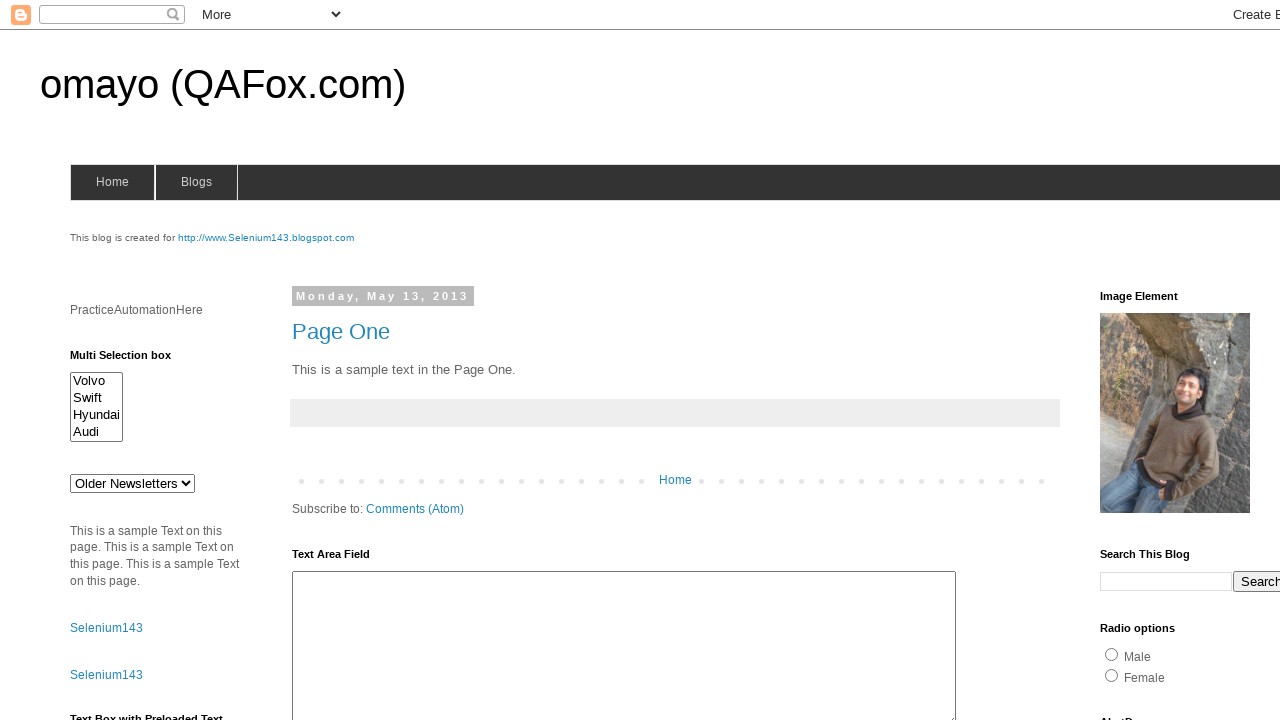

Scrolled popup link into view
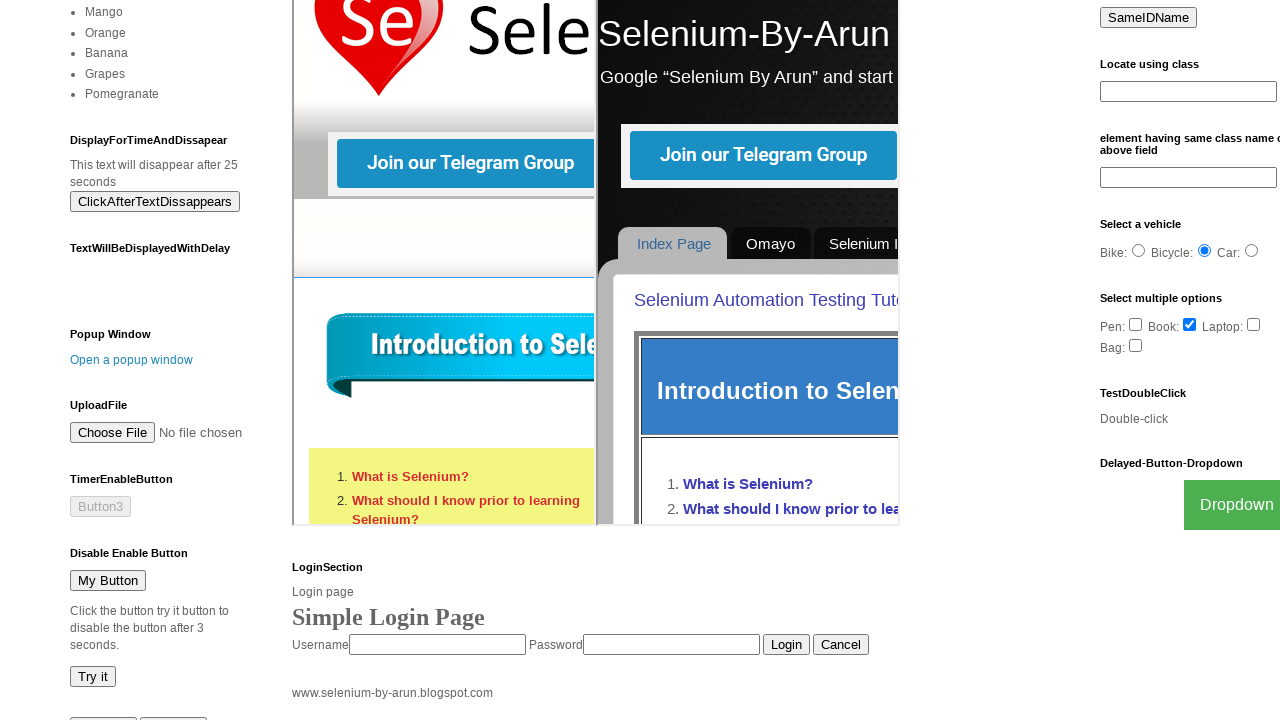

Clicked popup link to open the window at (132, 360) on a:has-text('Open a popup window')
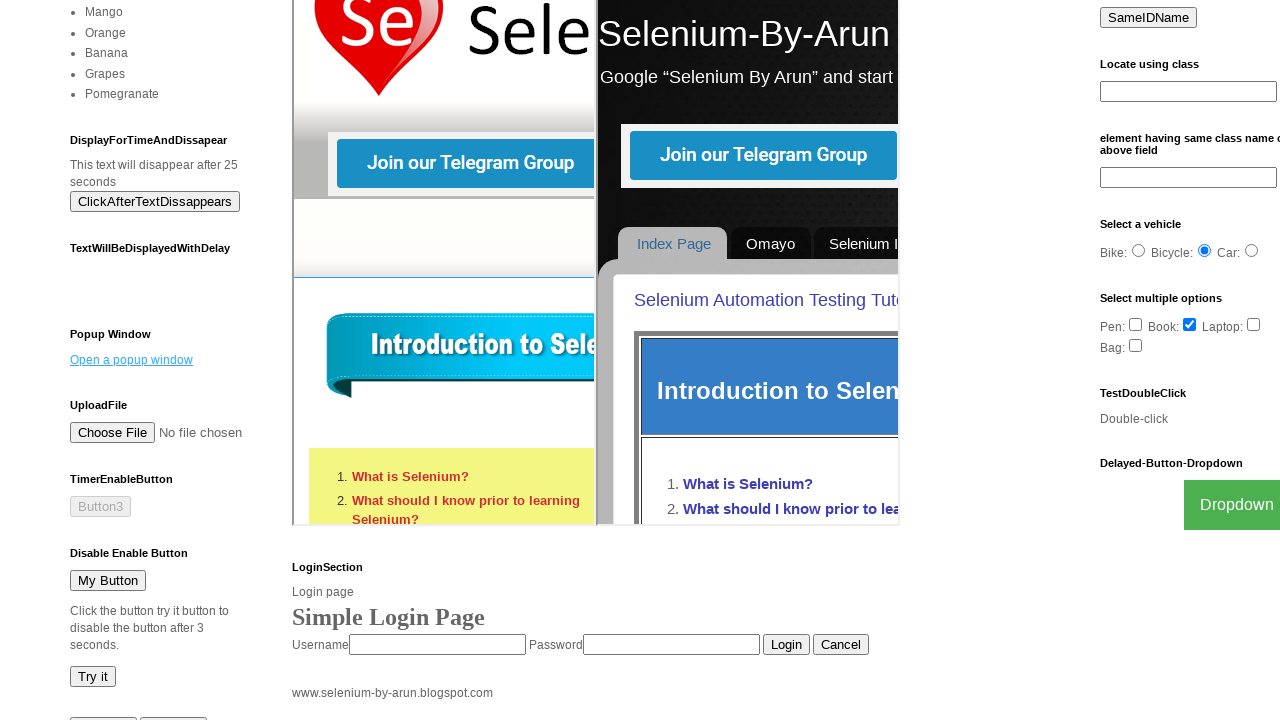

Waited 2 seconds for popup to open
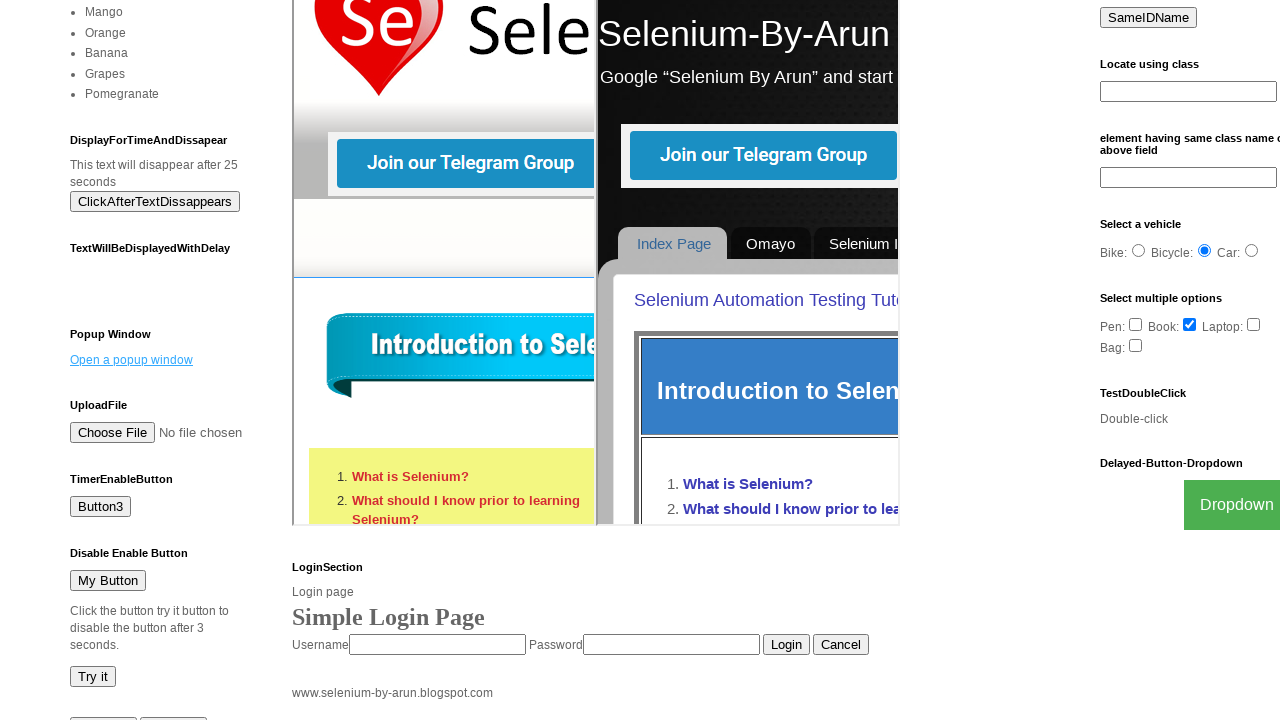

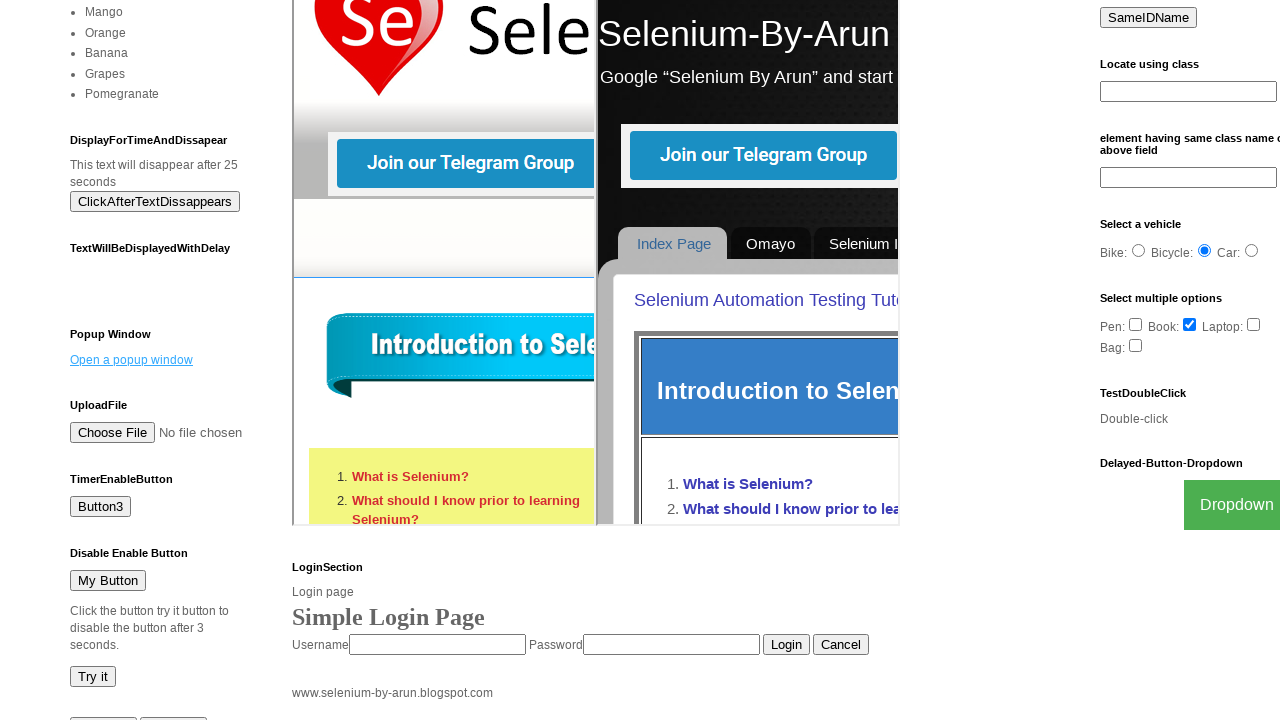